Tests drag and drop functionality on jQuery UI demo page by dragging an element and dropping it onto a target area

Starting URL: https://jqueryui.com/droppable/

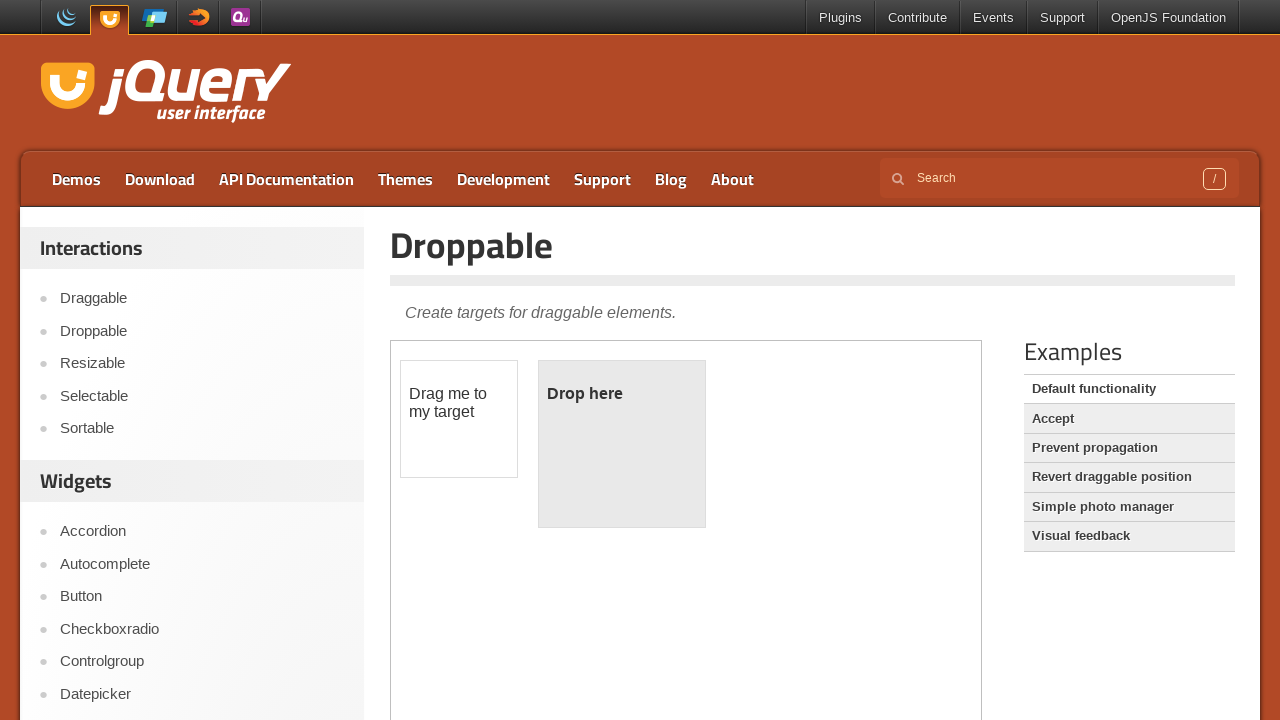

Located the iframe containing draggable elements
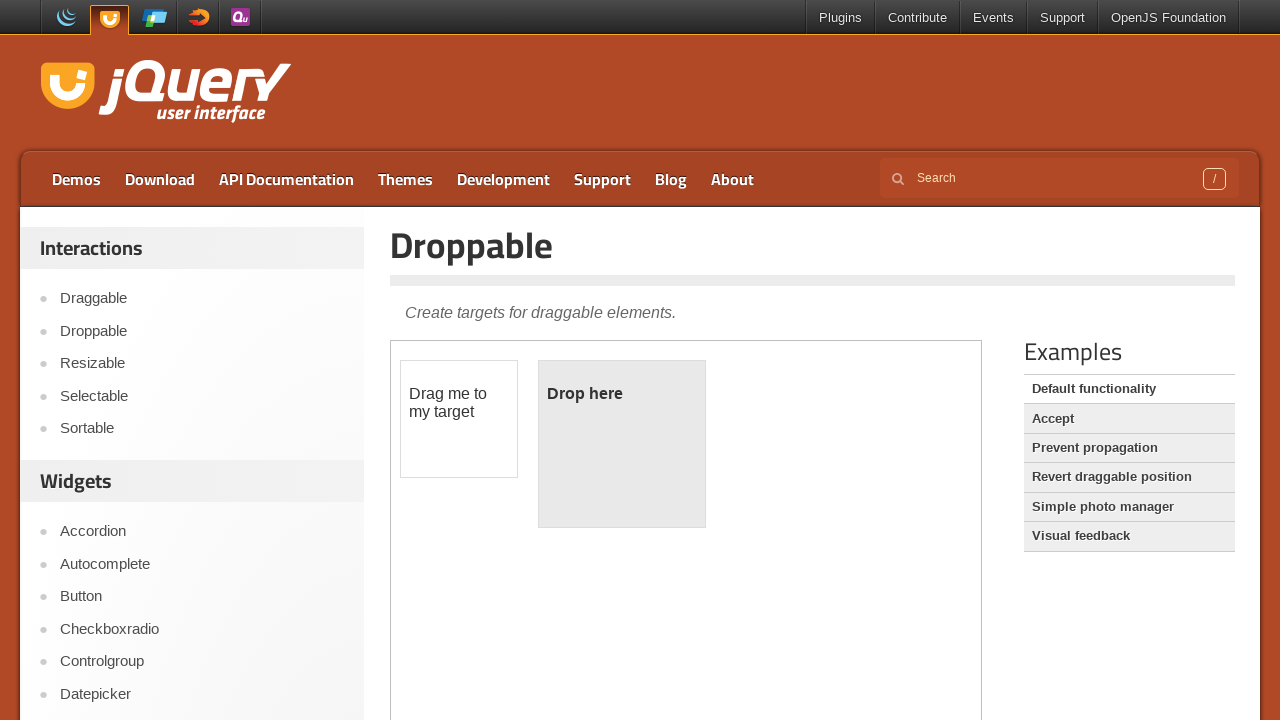

Located the draggable source element
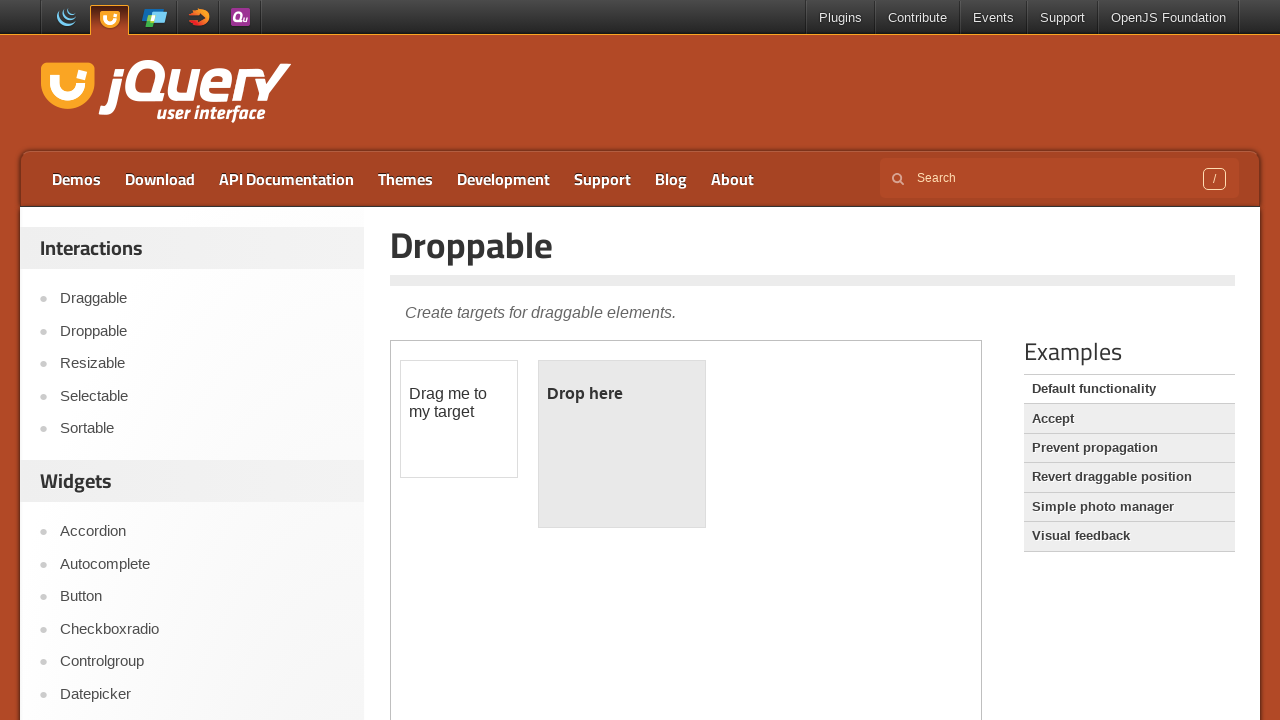

Located the droppable target element
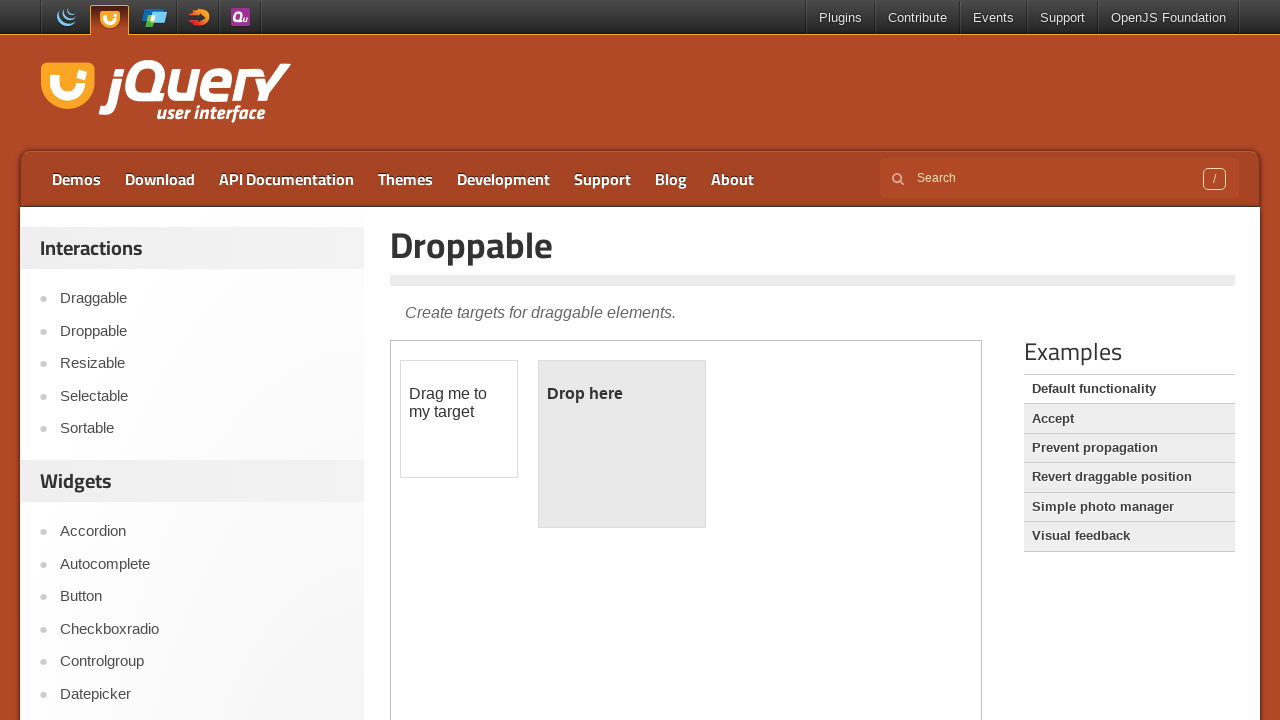

Dragged the source element and dropped it onto the target element at (622, 444)
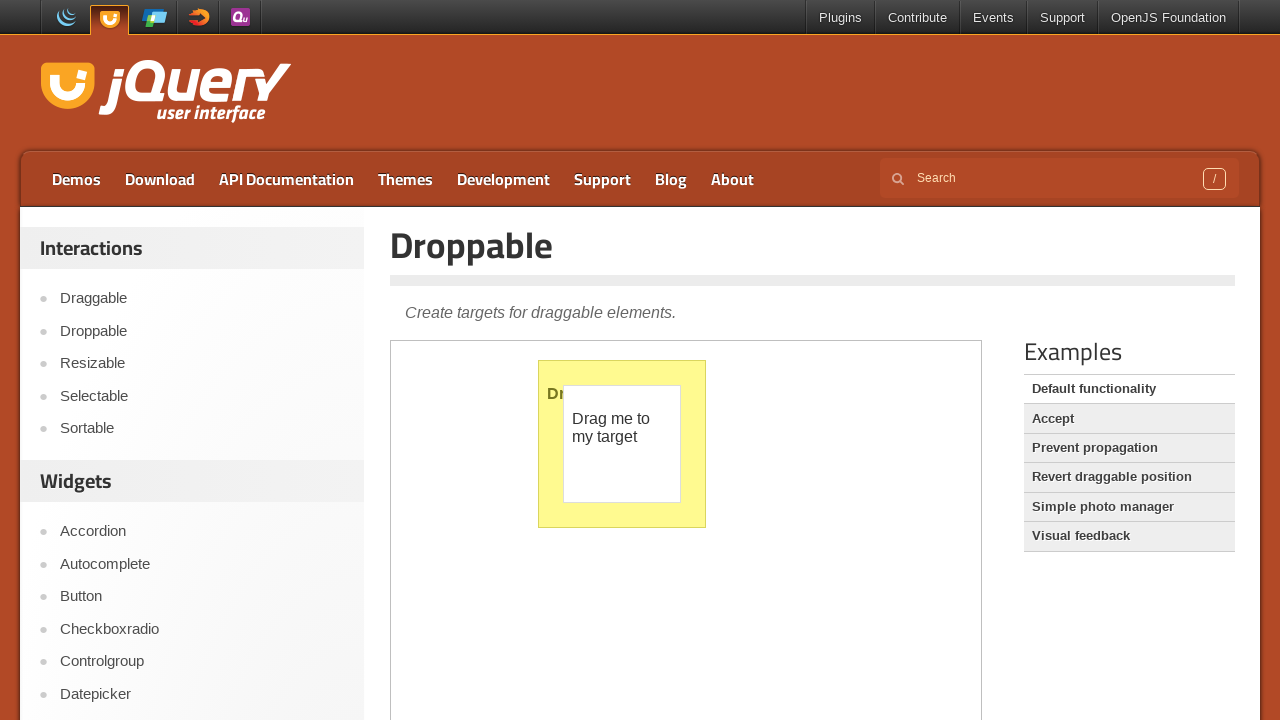

Retrieved target element text after drop: 'Dropped!'
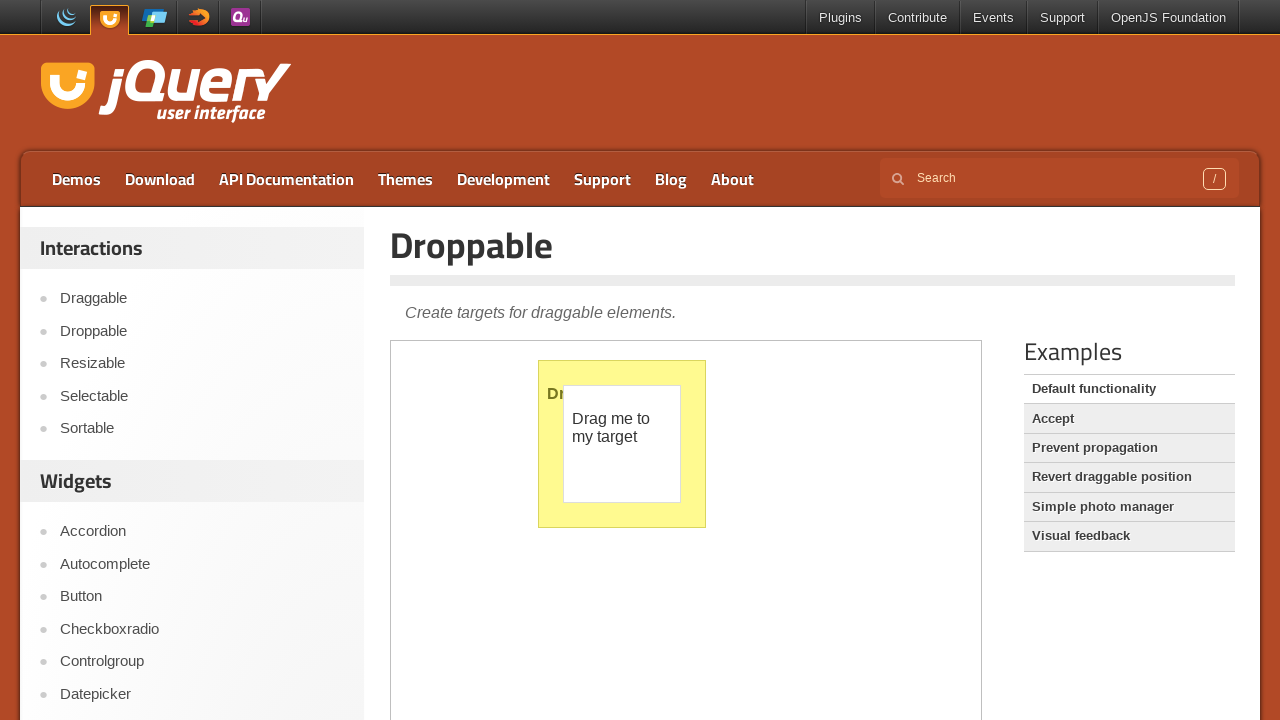

Printed confirmation of drop success
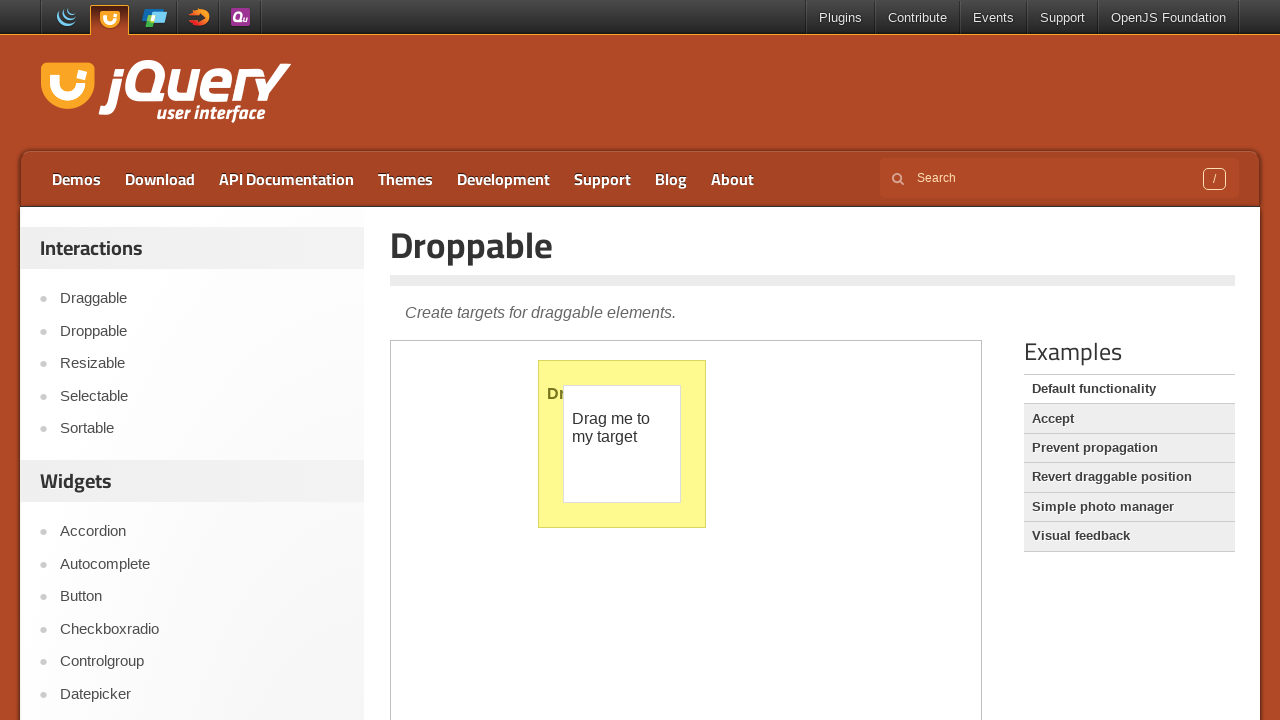

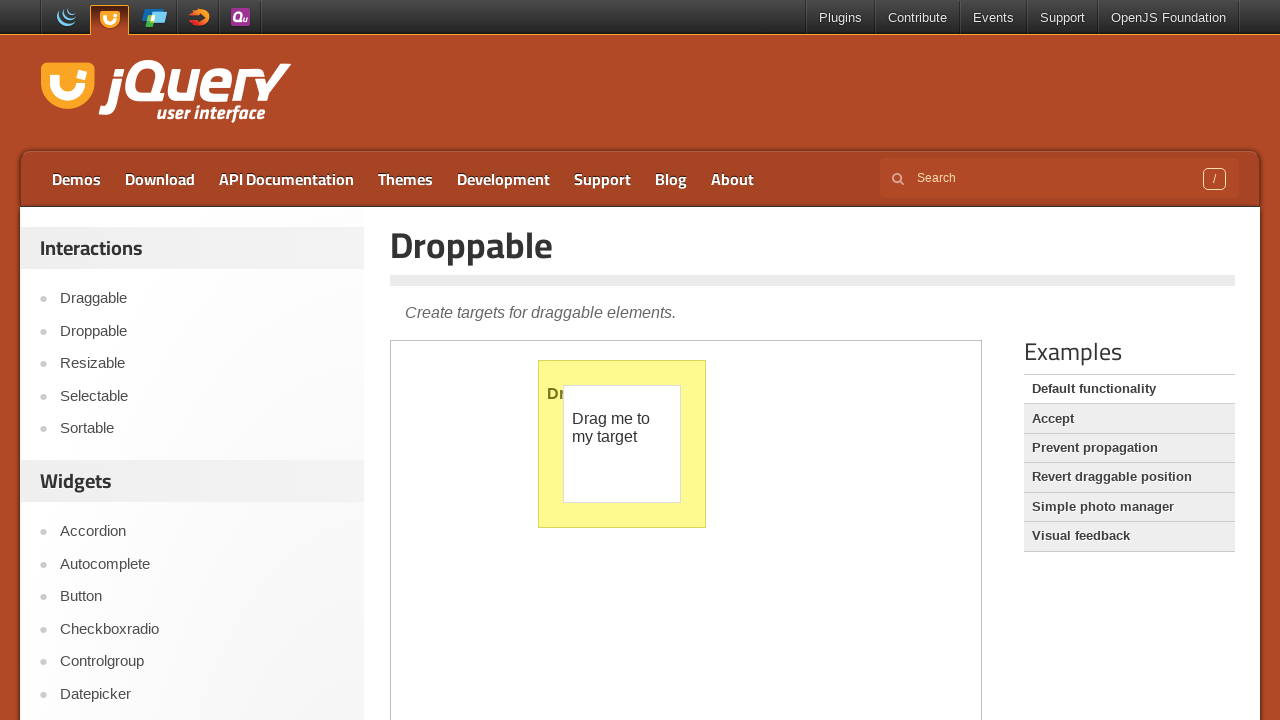